Tests alert popup handling by triggering an alert, reading its text, and accepting it

Starting URL: https://www.automationtesting.co.uk/popups.html

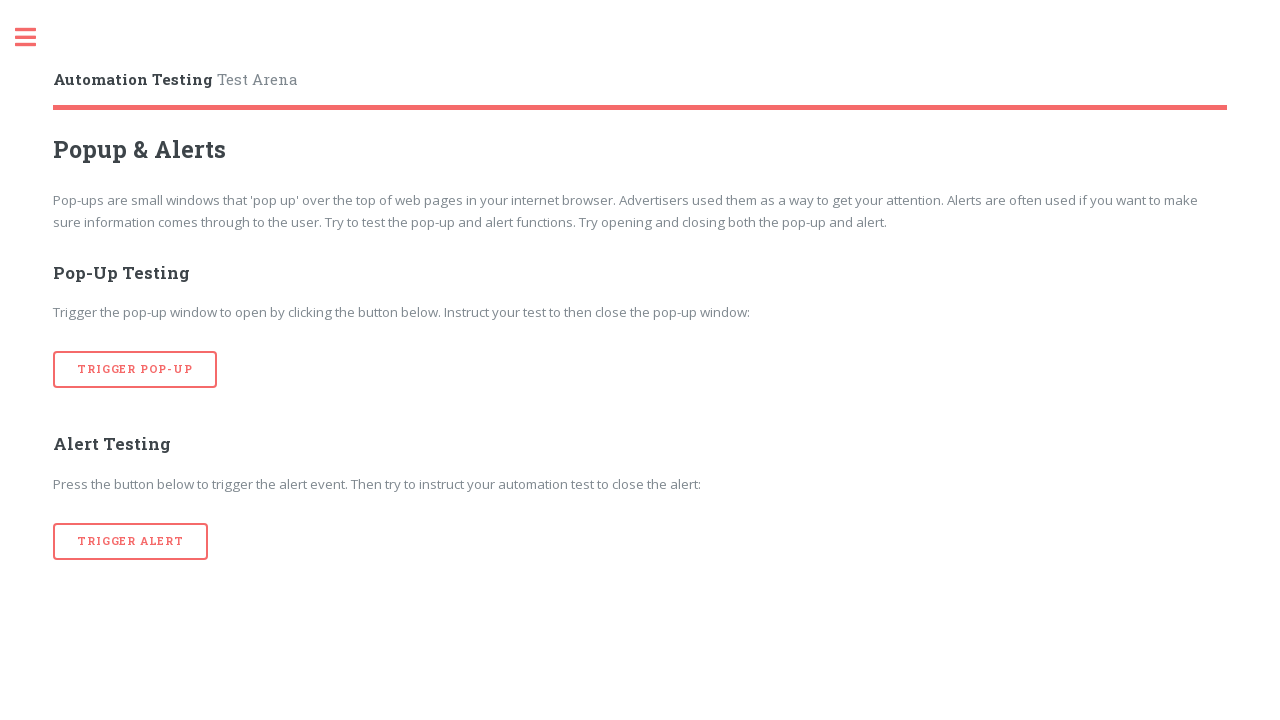

Clicked button to trigger alert popup at (131, 541) on button[onclick='alertTrigger()']
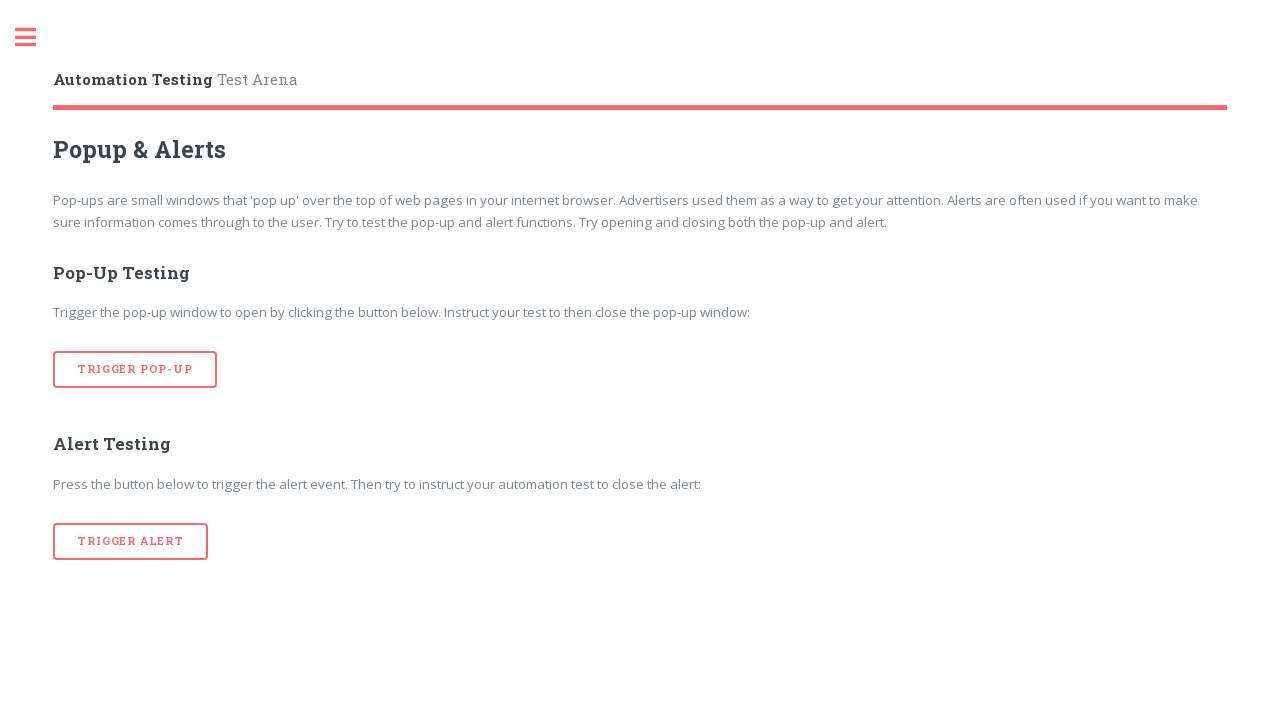

Set up dialog handler to accept alert
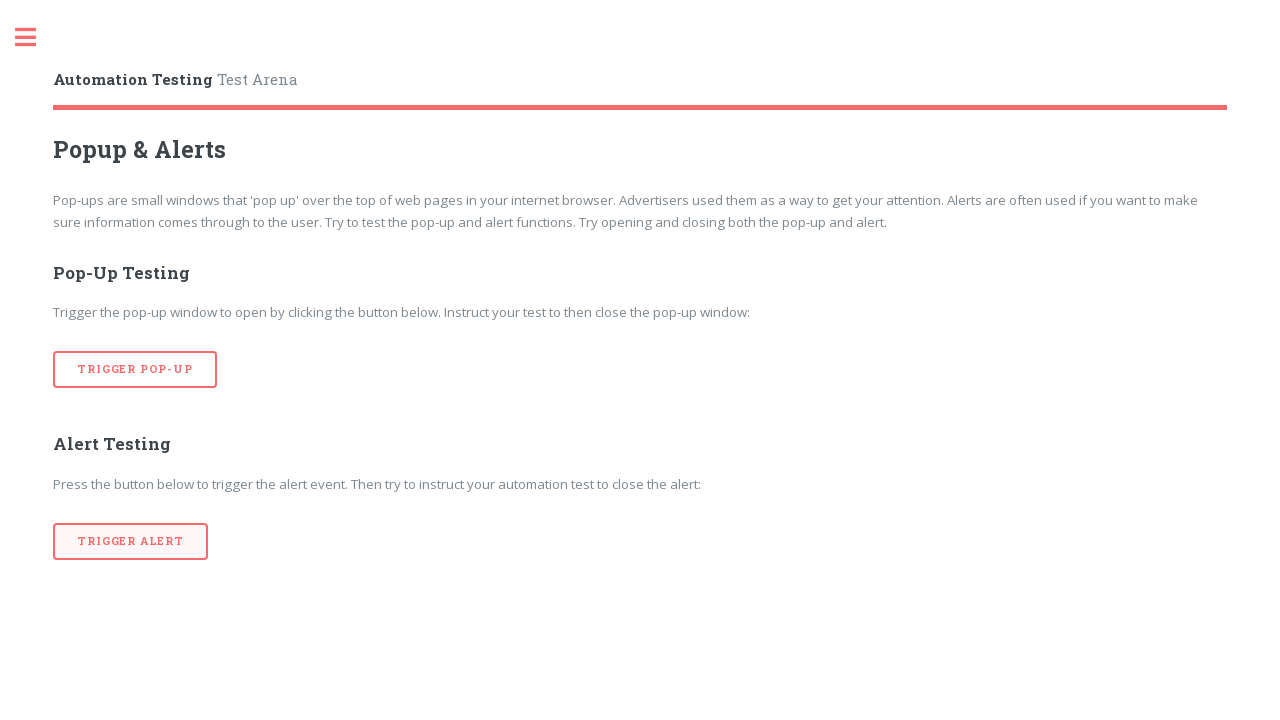

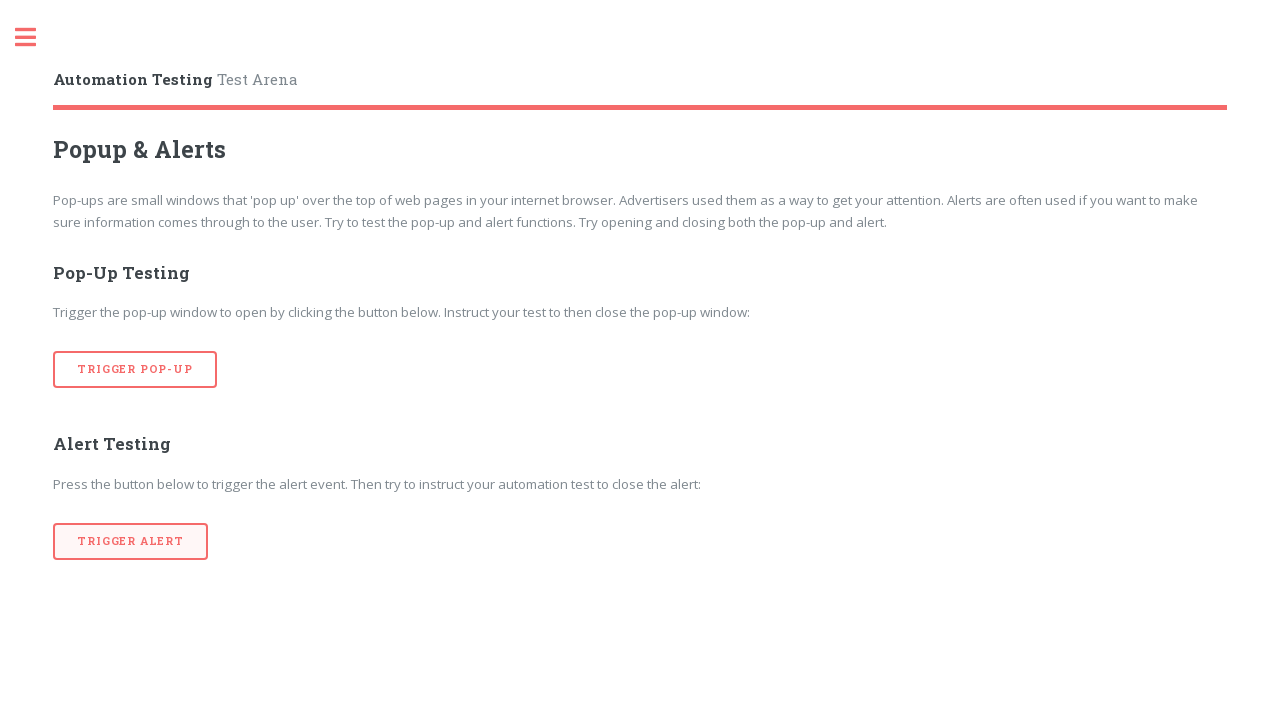